Tests drag and drop functionality by dragging a menu item (fried chicken) and dropping it onto the plate items area

Starting URL: https://kitchen.applitools.com/ingredients/drag-and-drop

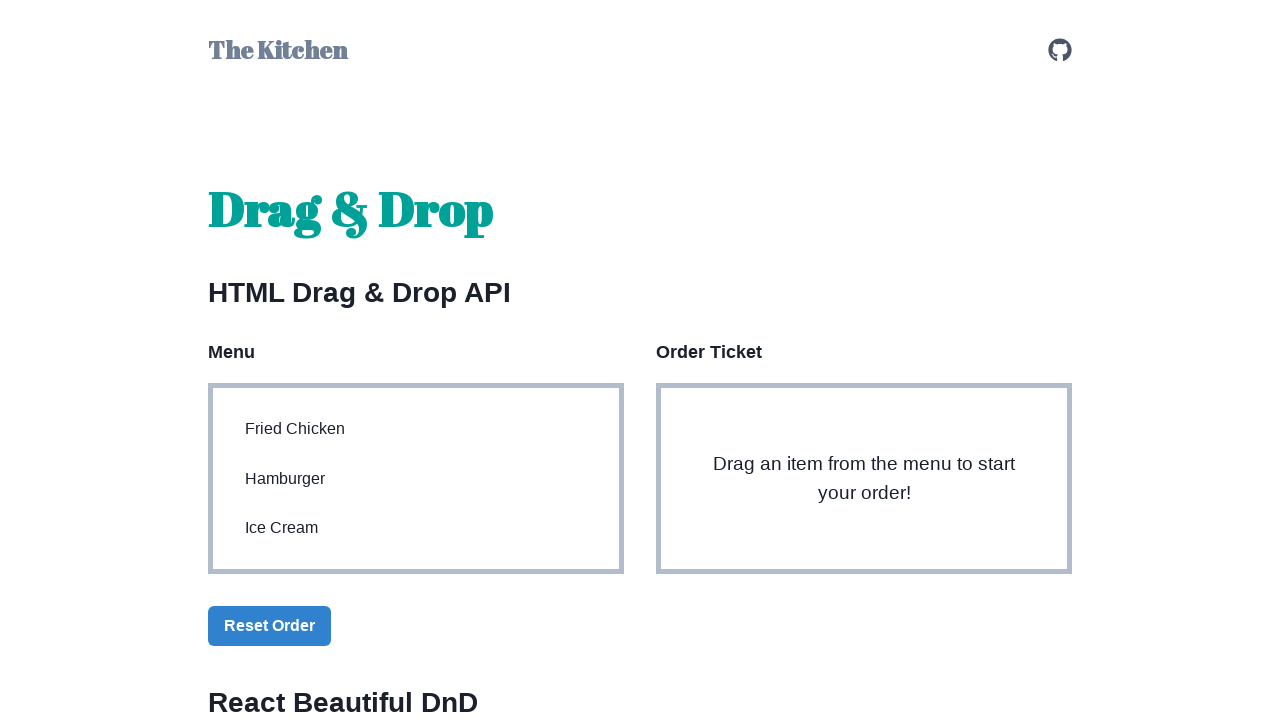

Located fried chicken menu item element
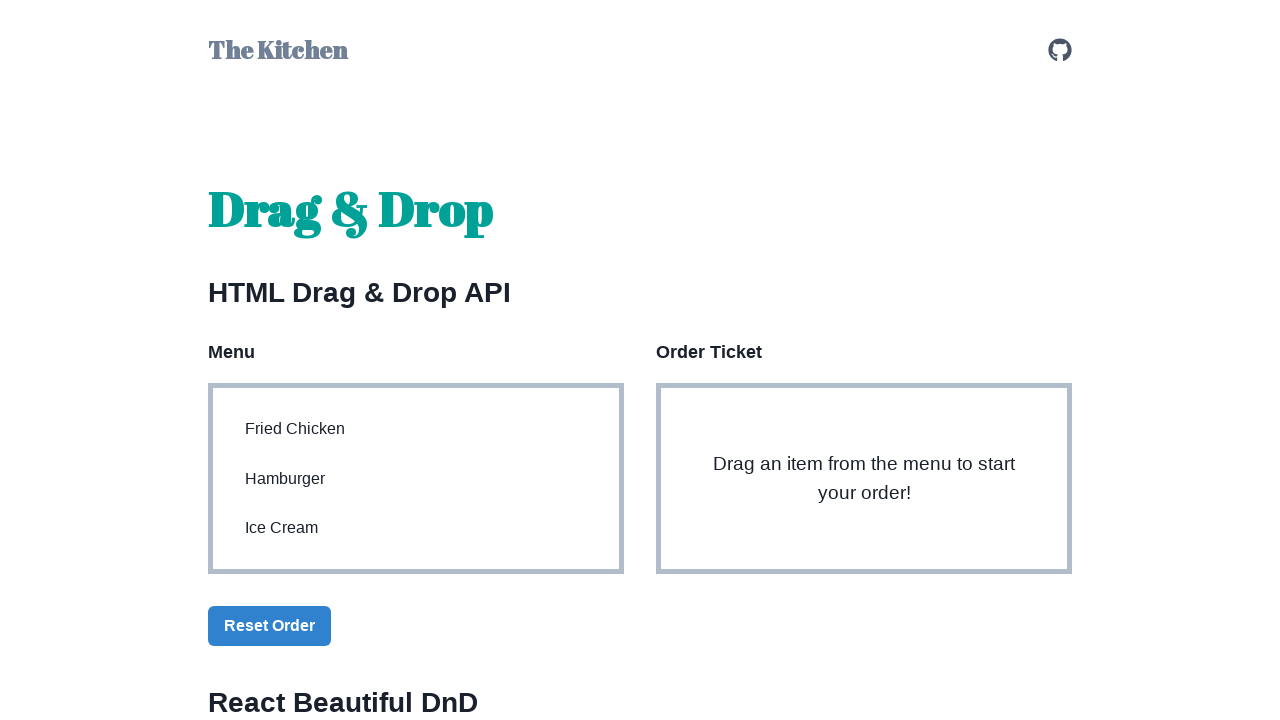

Located plate items drop area element
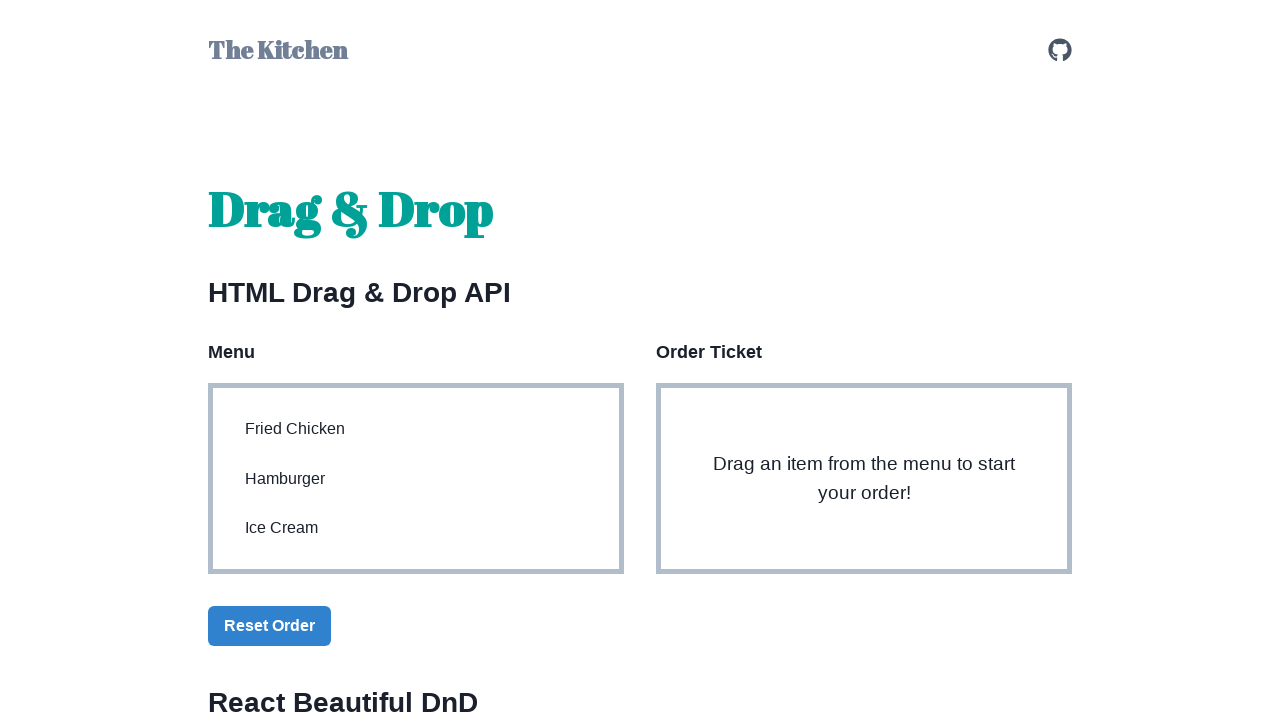

Dragged fried chicken from menu and dropped it onto plate items area at (864, 479)
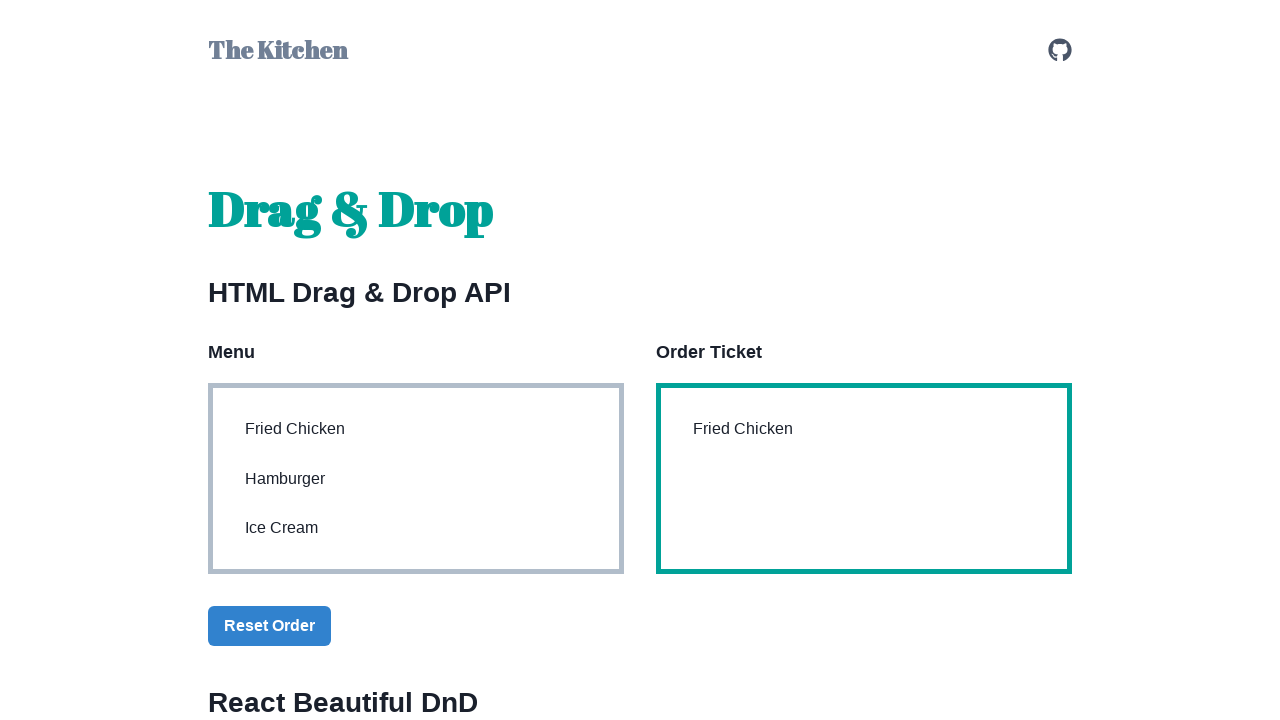

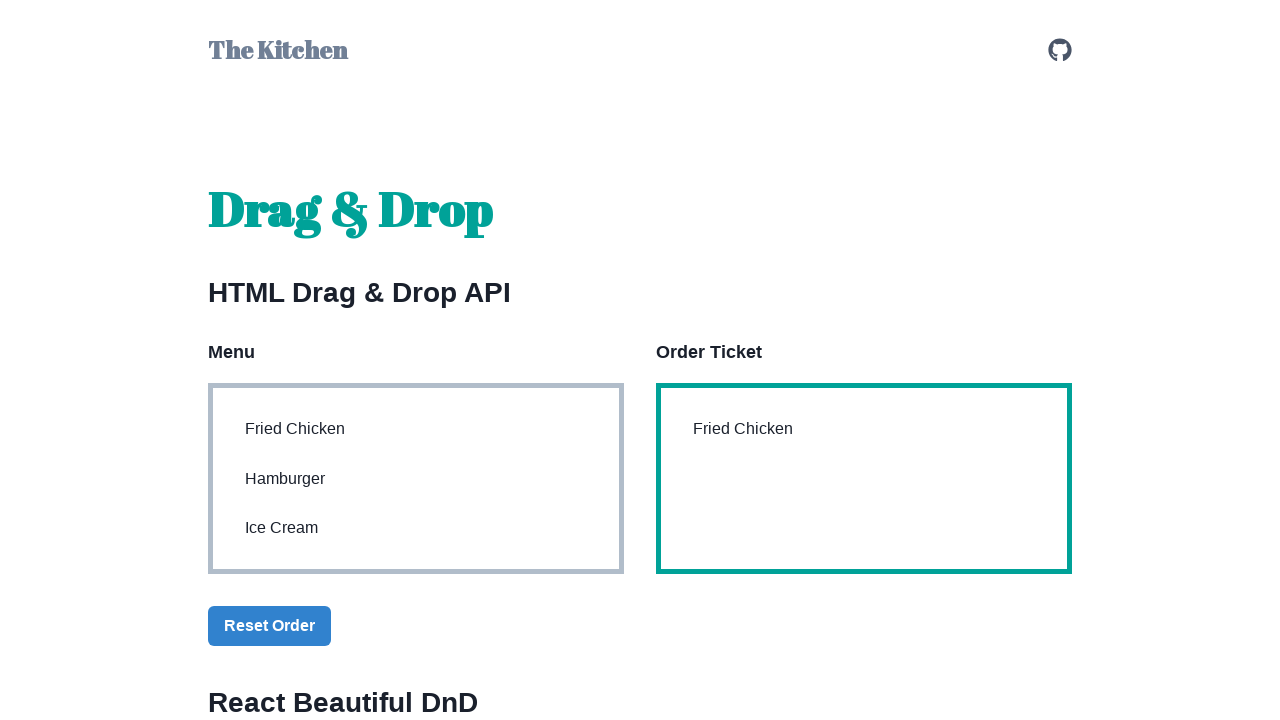